Tests alert handling by clicking a button that triggers an alert and accepting it

Starting URL: http://www.qualifiez.fr/examples/Selenium/project-list.php

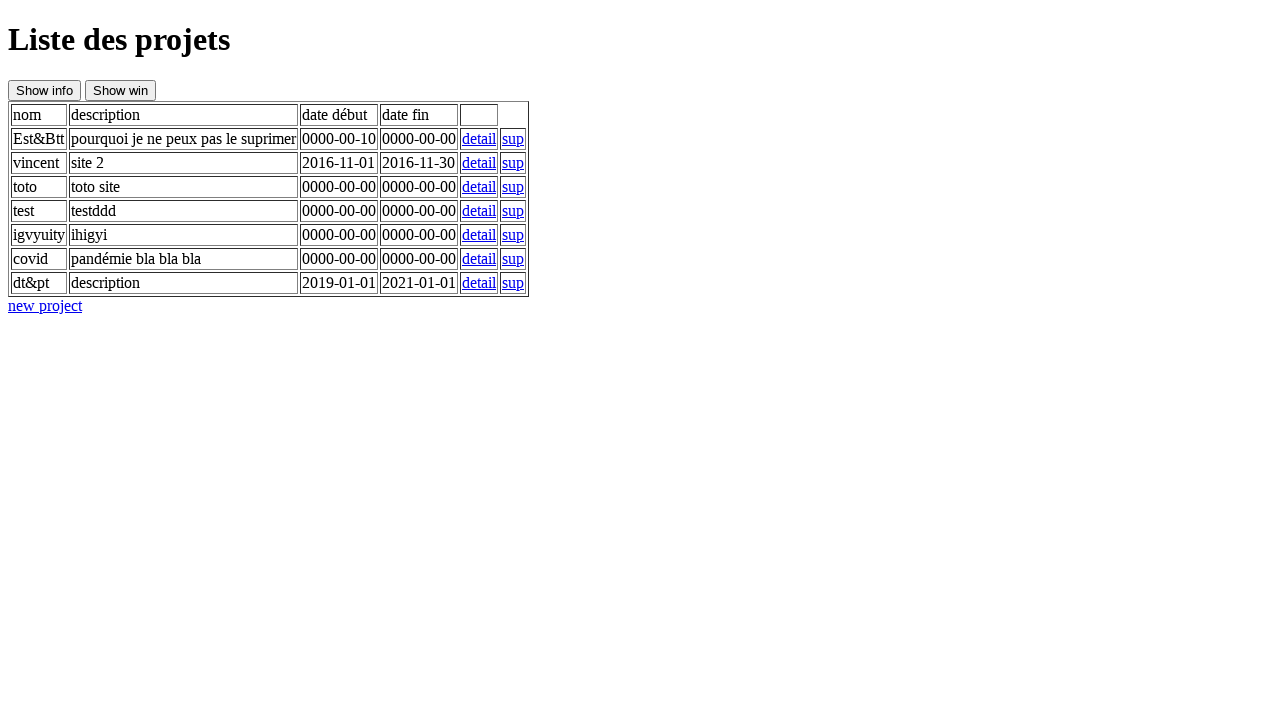

Set up dialog handler to automatically accept alerts
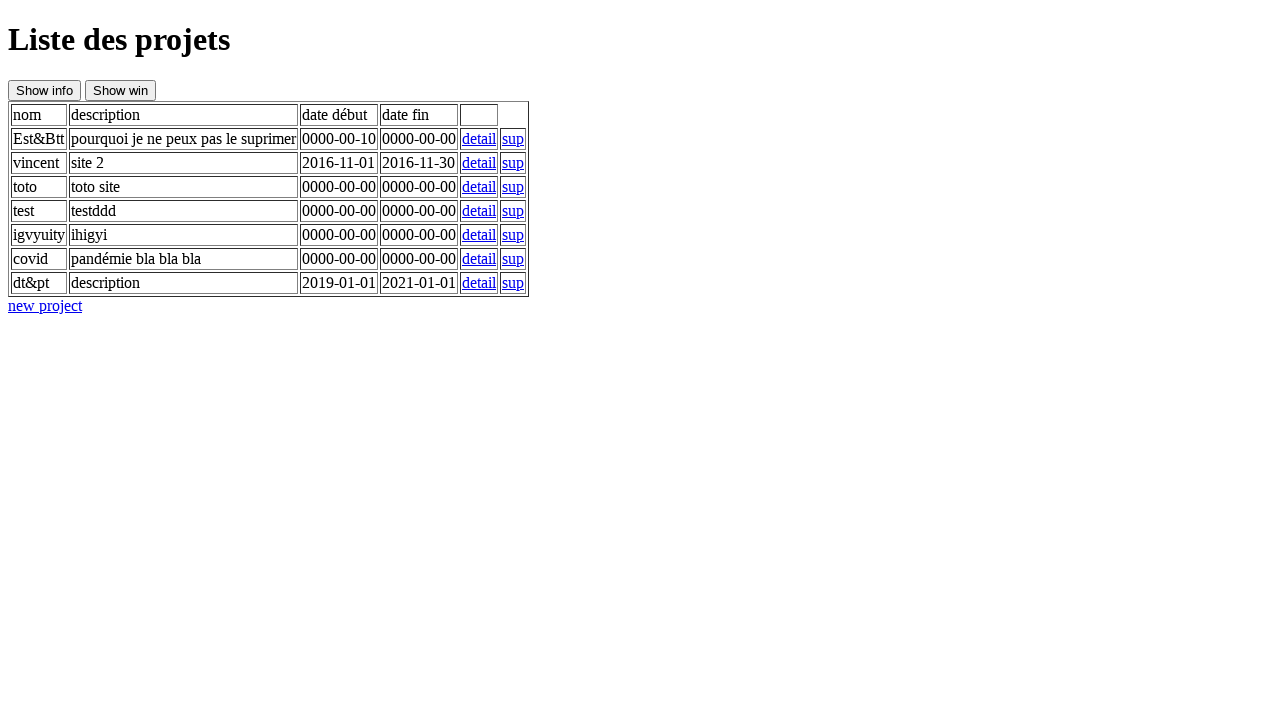

Clicked button that triggers alert at (44, 90) on #btnAlert
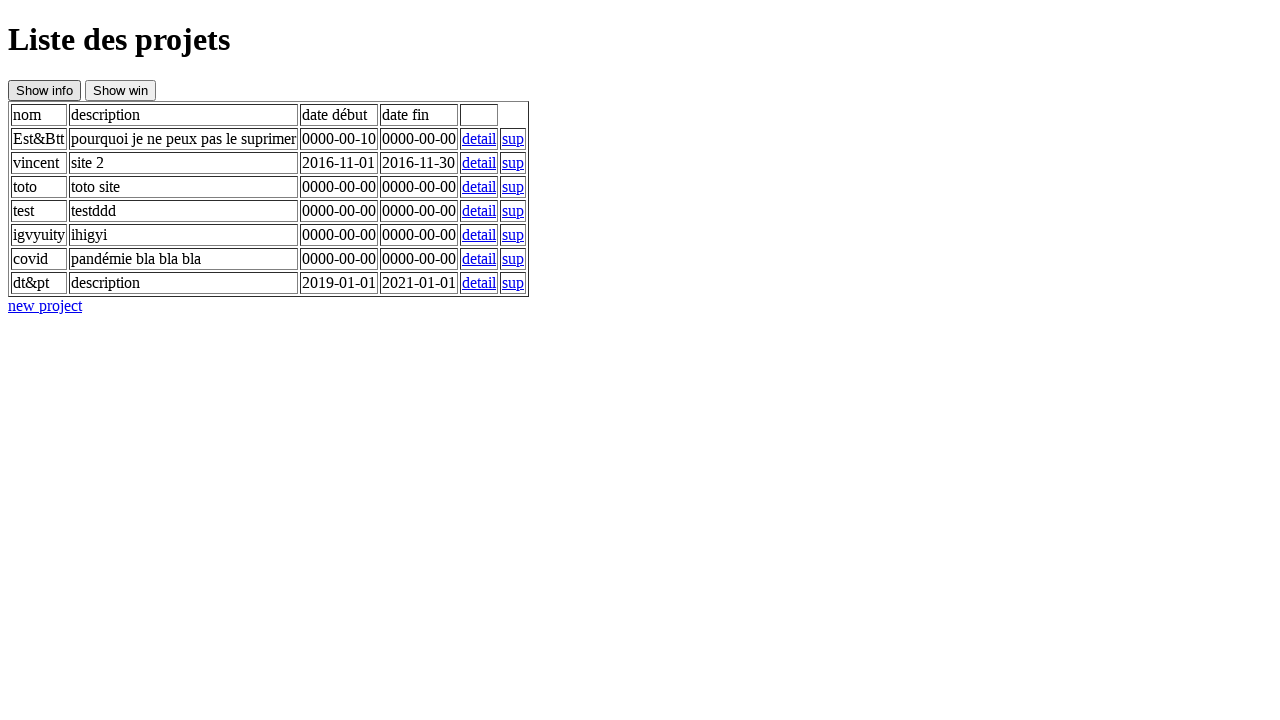

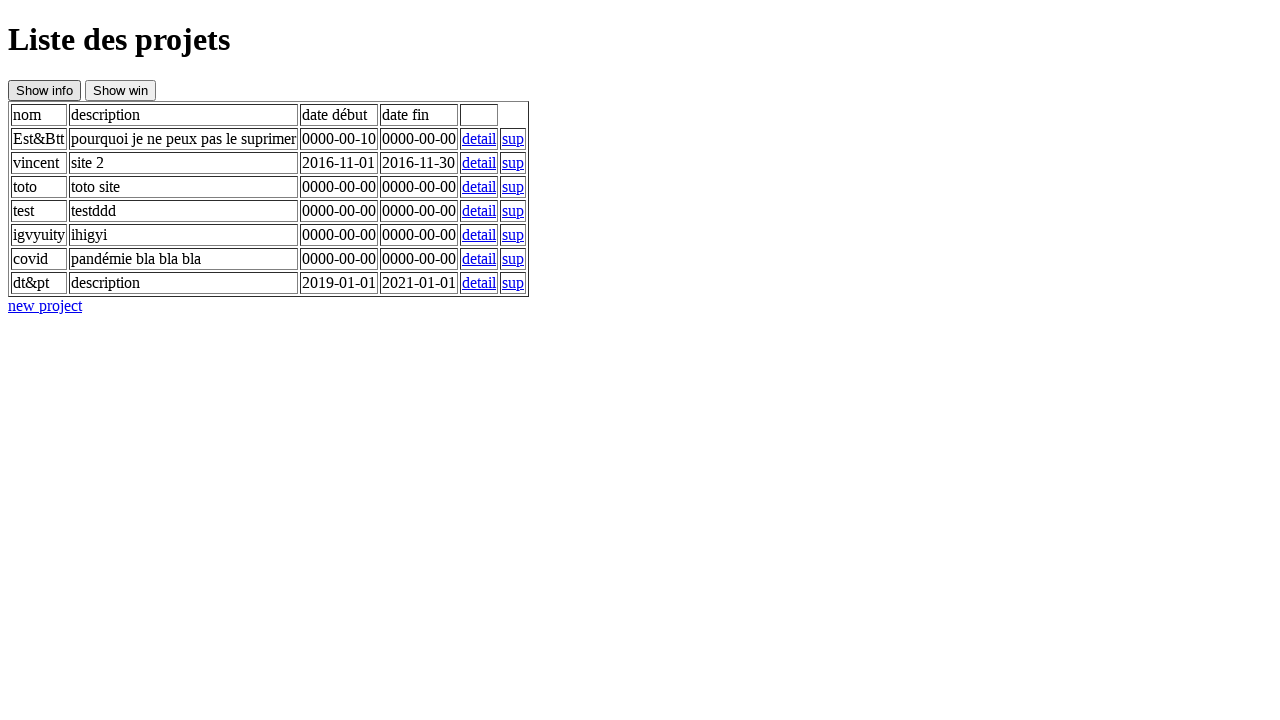